Navigates to the About Us page and verifies that all paragraph text elements are displayed on the page.

Starting URL: https://parabank.parasoft.com/parabank/index.htm

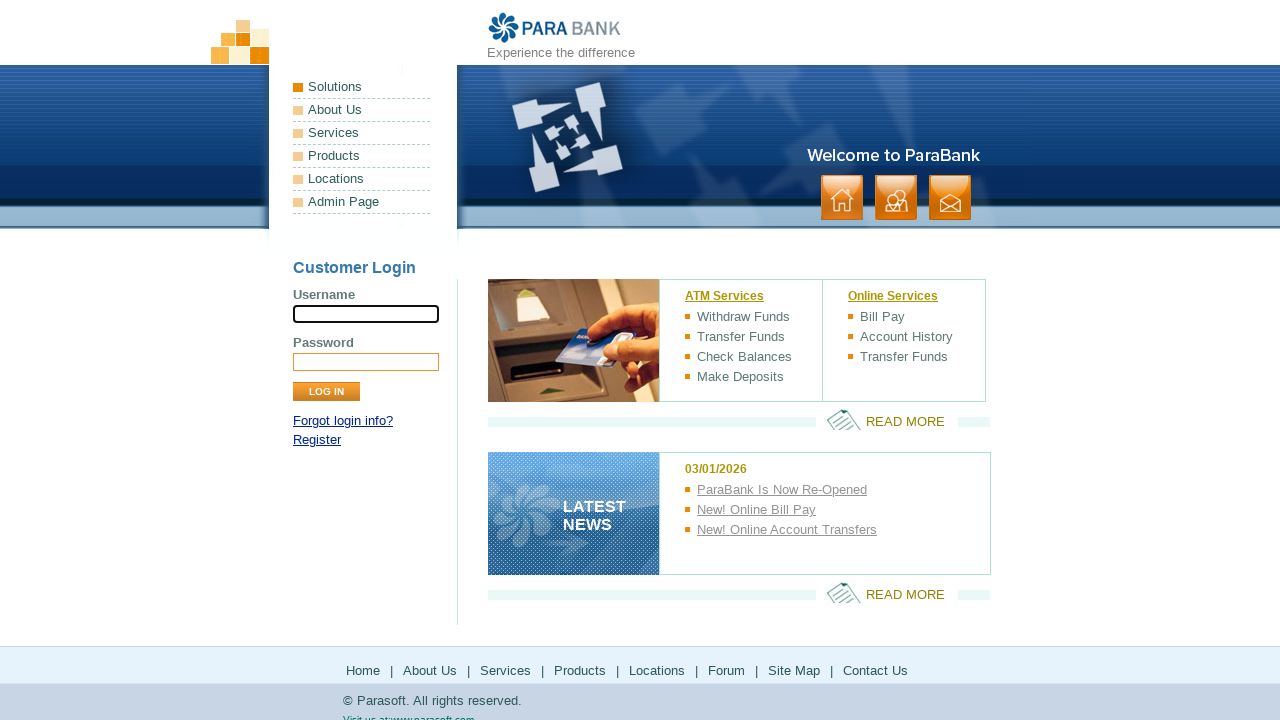

Clicked the About link in the header at (362, 110) on xpath=//*[@id='headerPanel']/ul[1]/li[2]/a
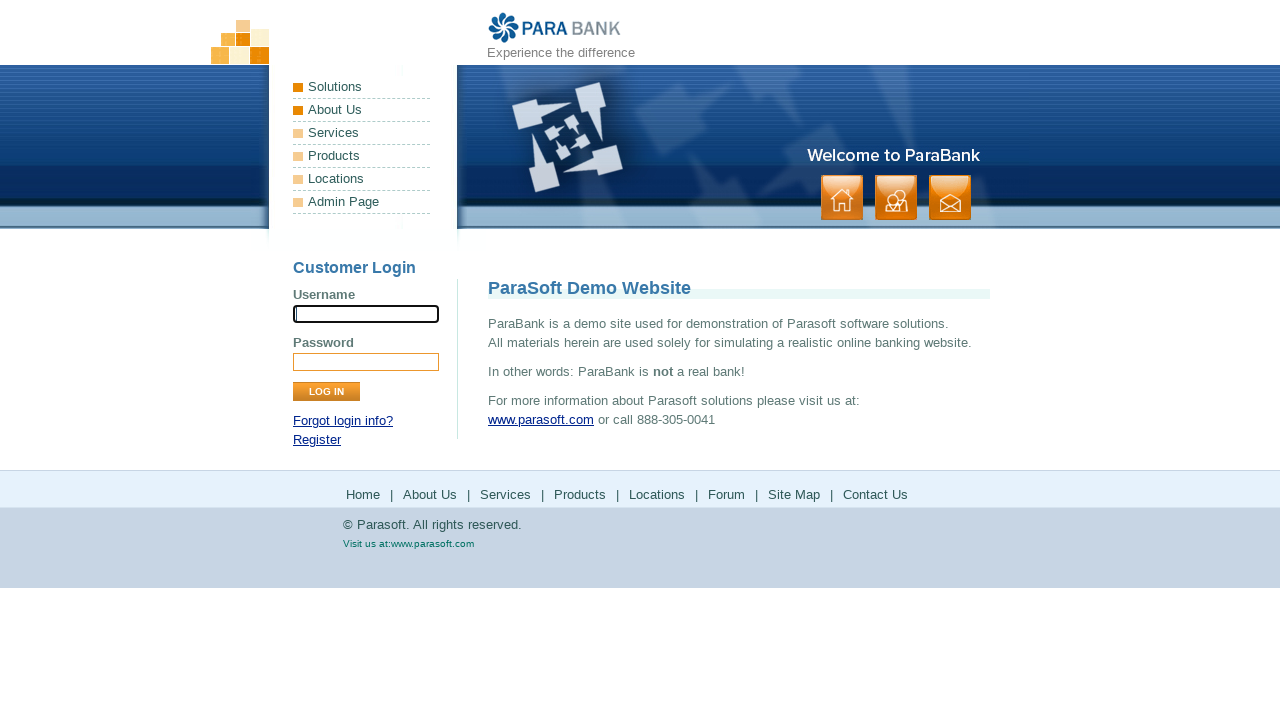

Waited 2 seconds for page to load
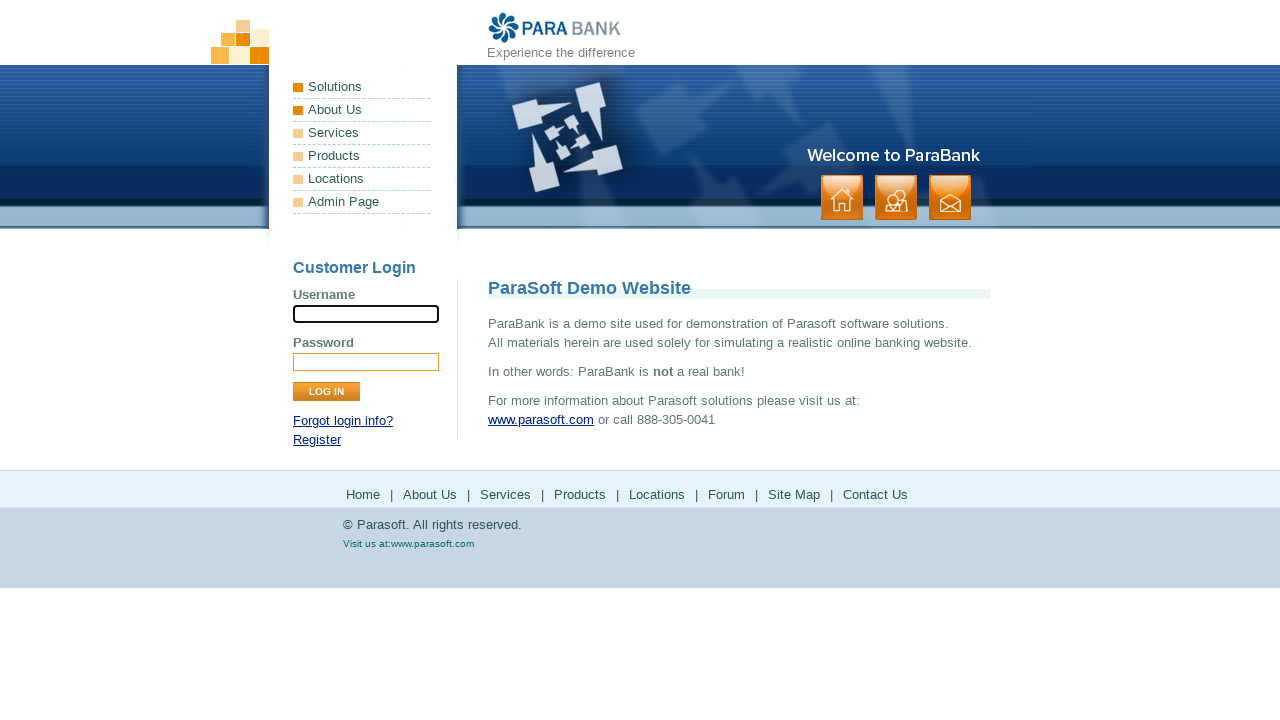

Clicked the About link in the header again at (362, 110) on xpath=//*[@id='headerPanel']/ul[1]/li[2]/a
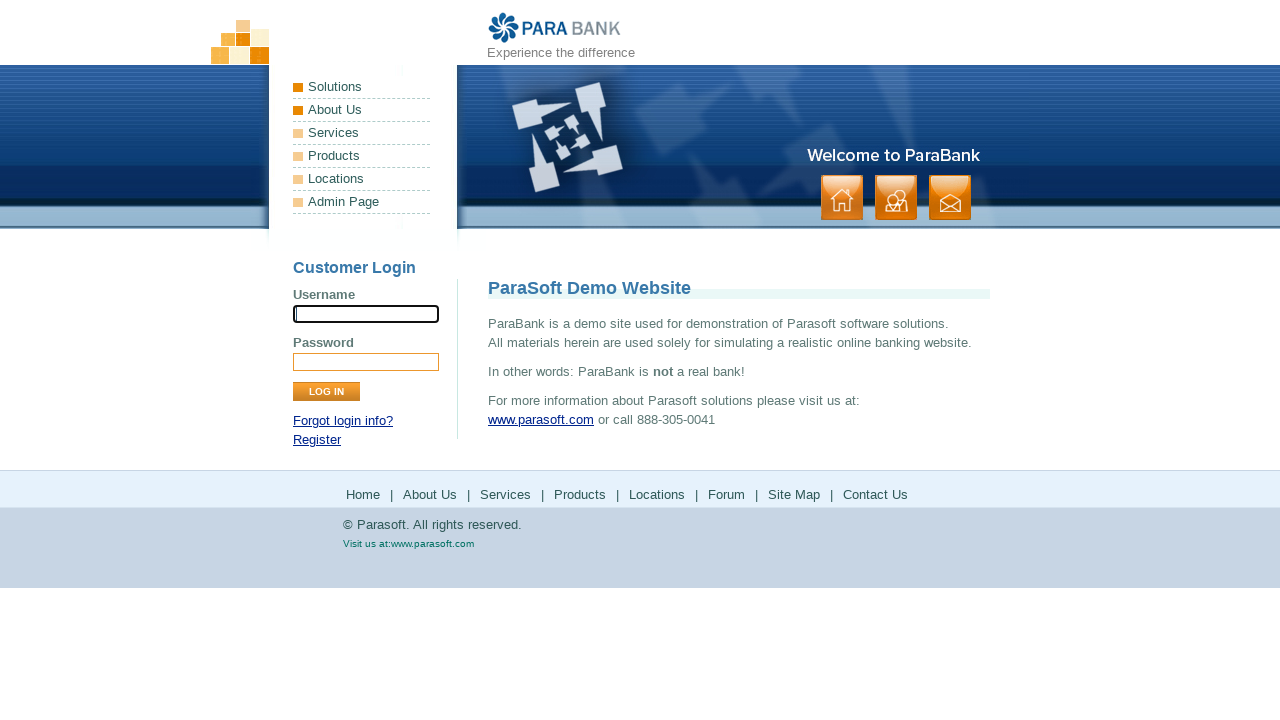

Verified navigation to About Us page at https://parabank.parasoft.com/parabank/about.htm
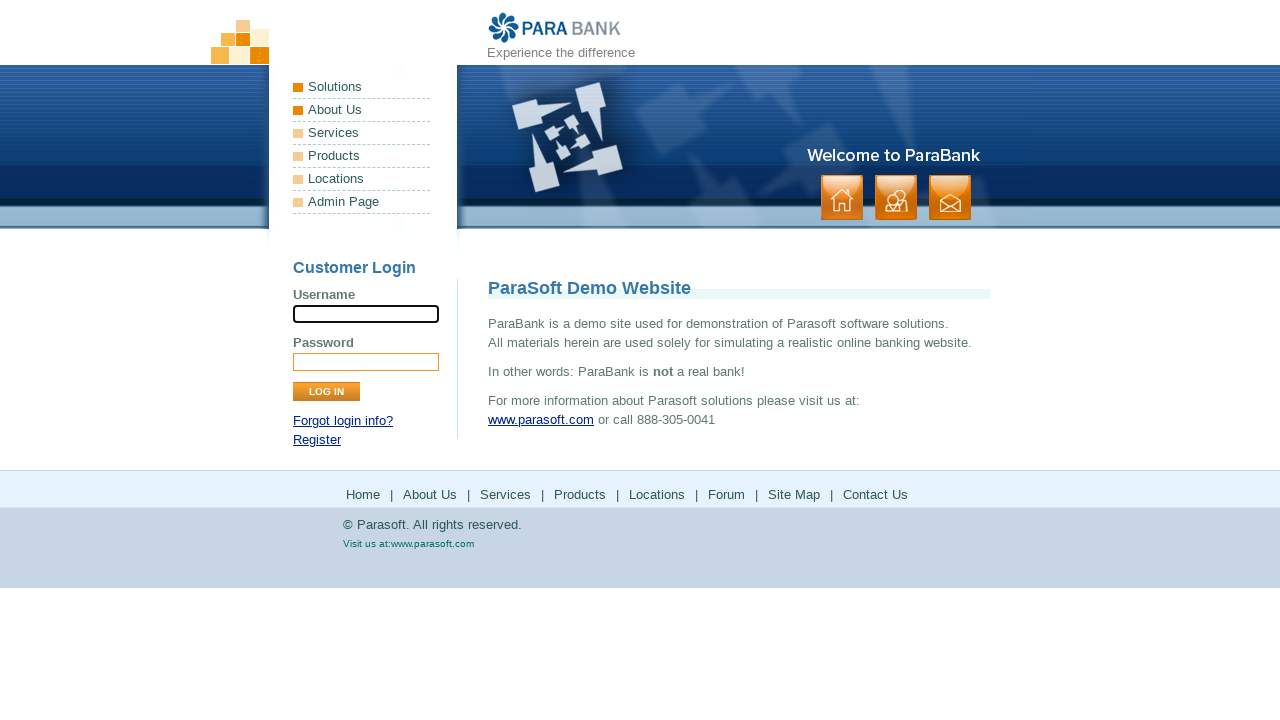

Verified h1 title is visible on About Us page
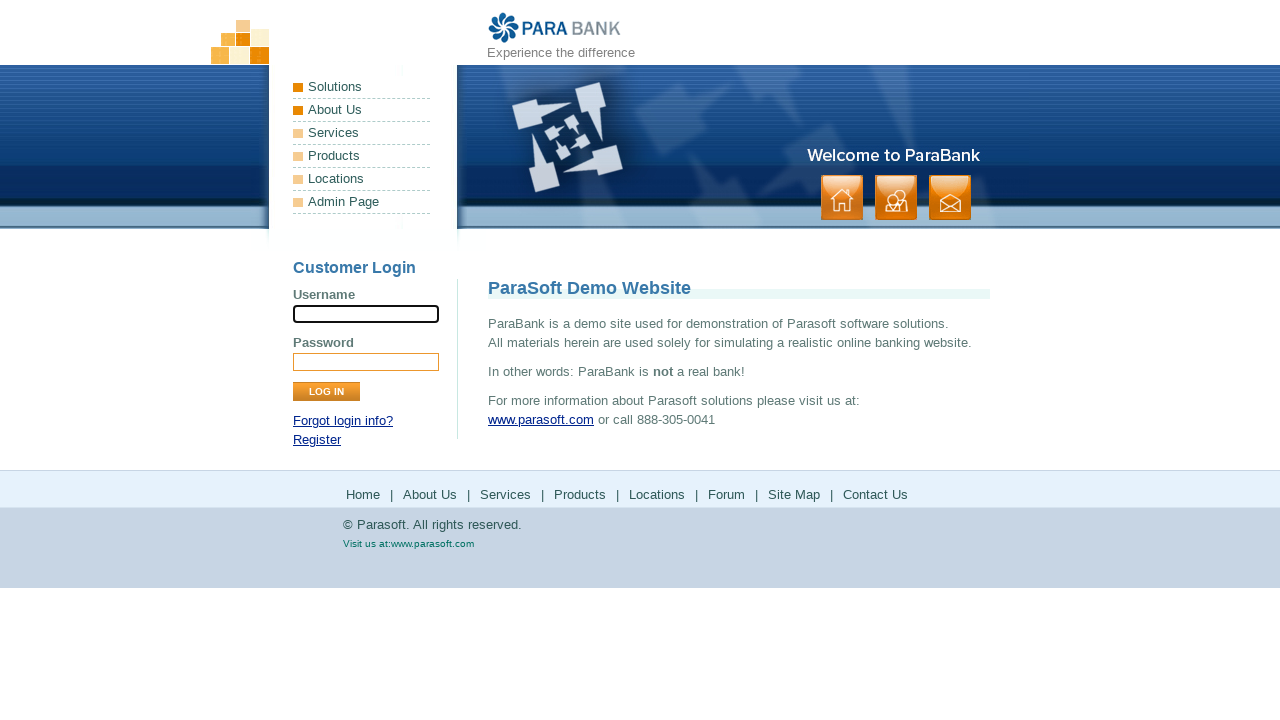

Verified paragraph 1 of 9 is visible
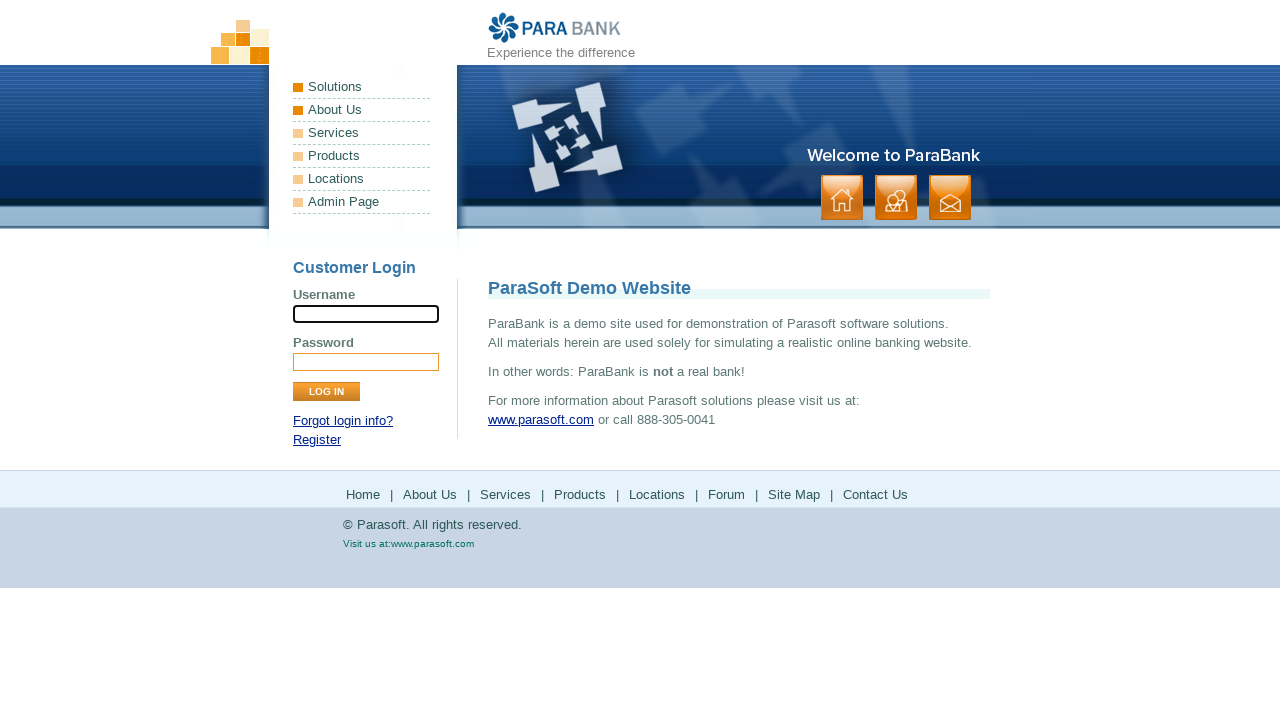

Verified paragraph 2 of 9 is visible
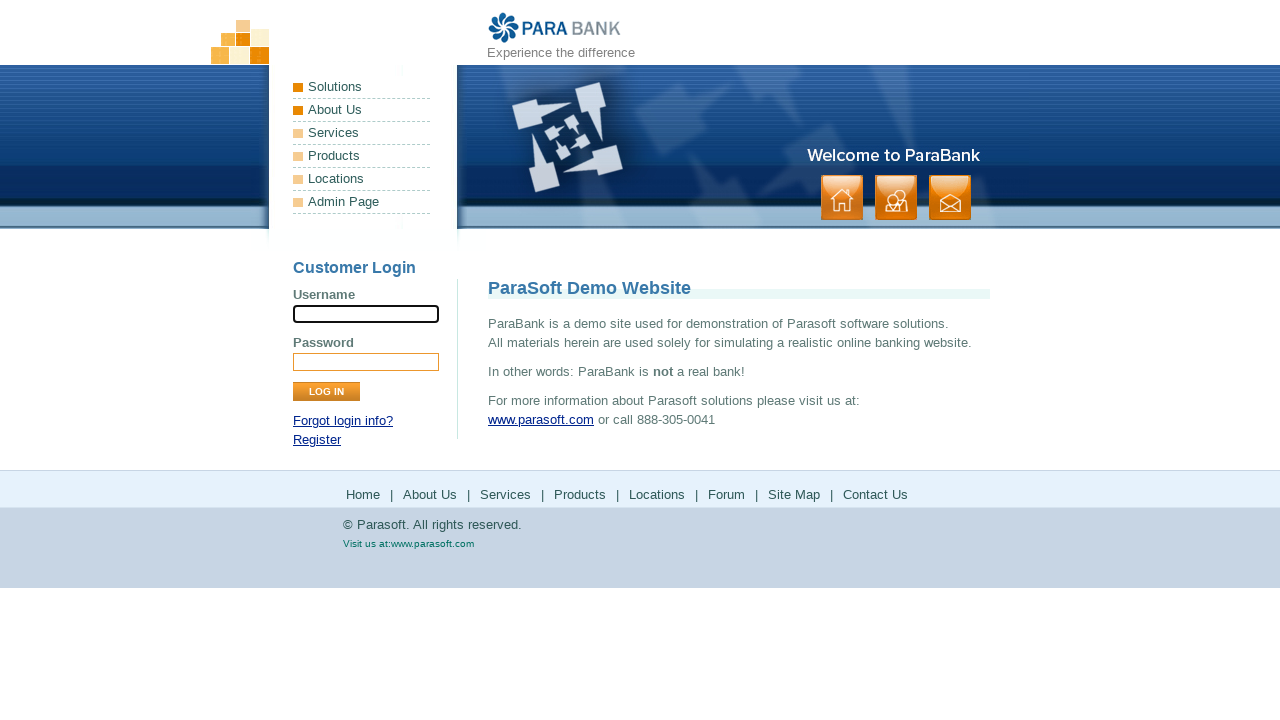

Verified paragraph 3 of 9 is visible
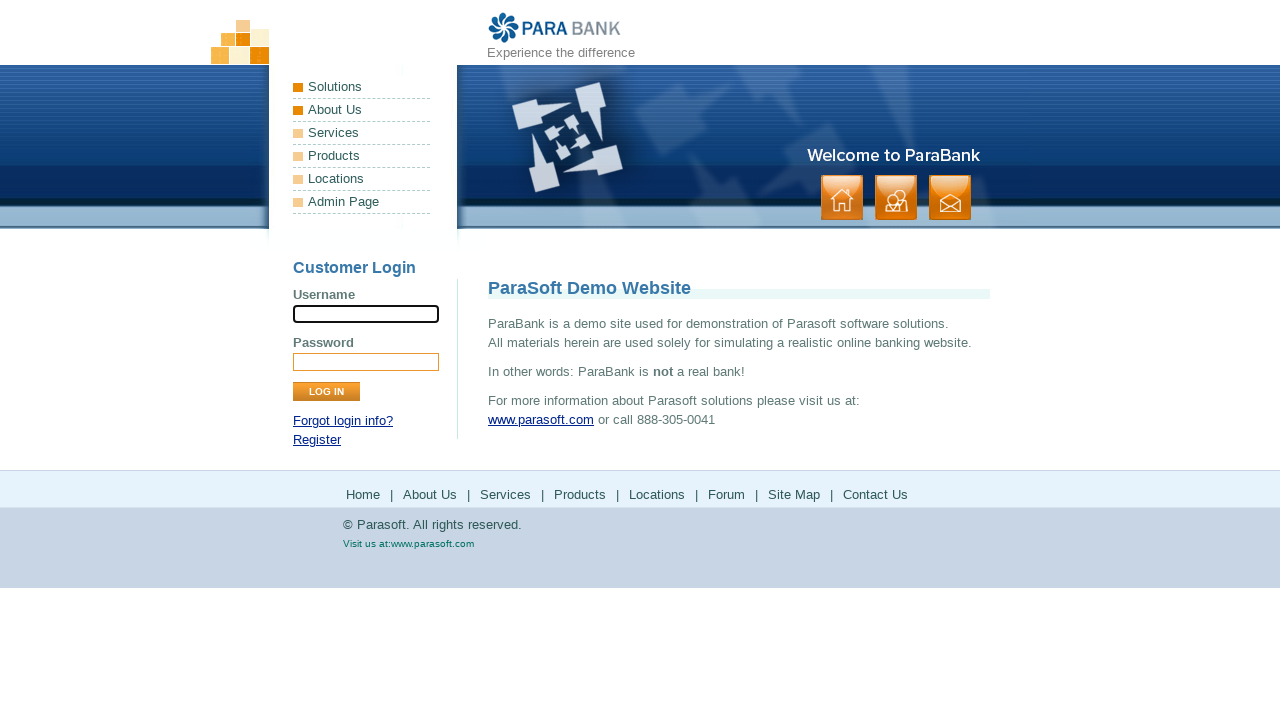

Verified paragraph 4 of 9 is visible
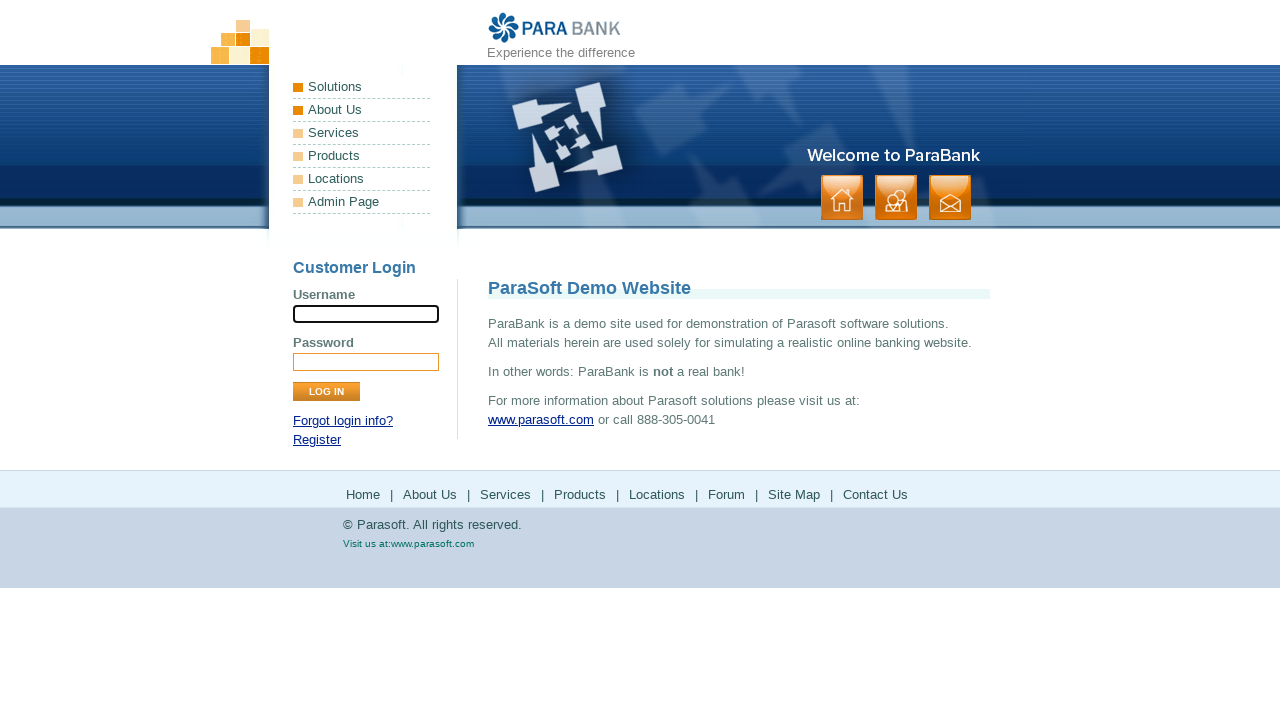

Verified paragraph 5 of 9 is visible
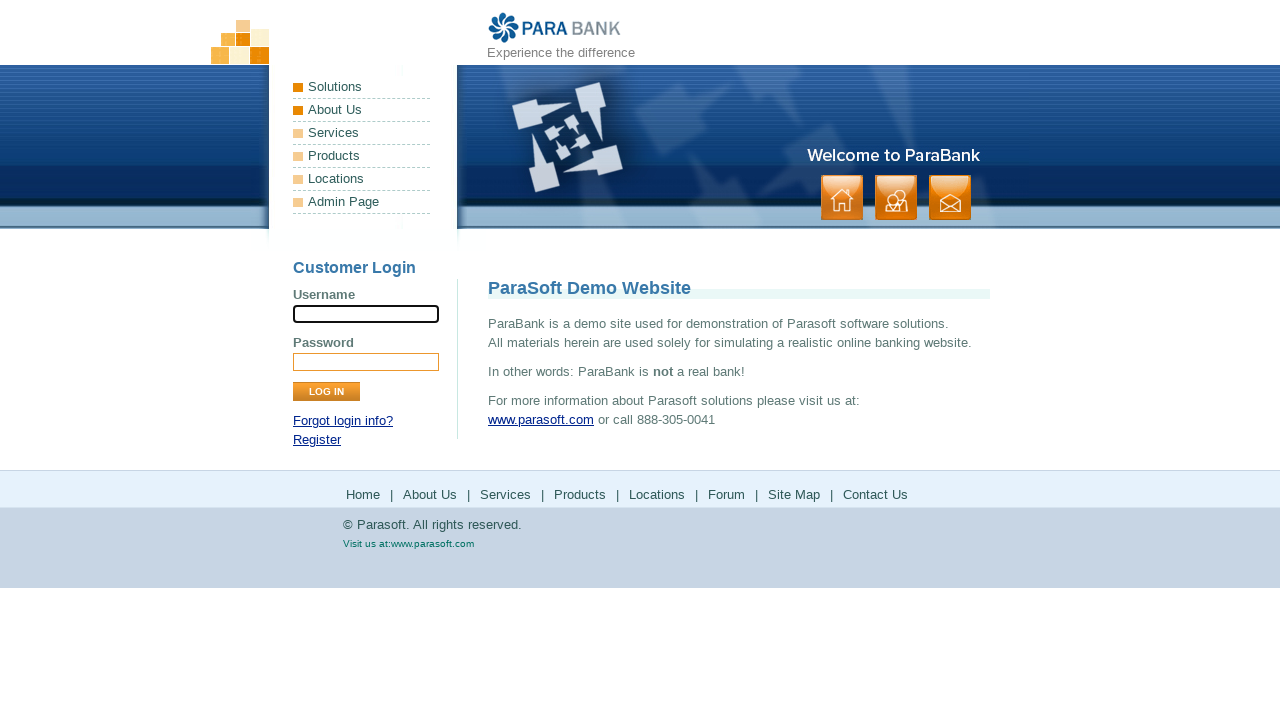

Verified paragraph 6 of 9 is visible
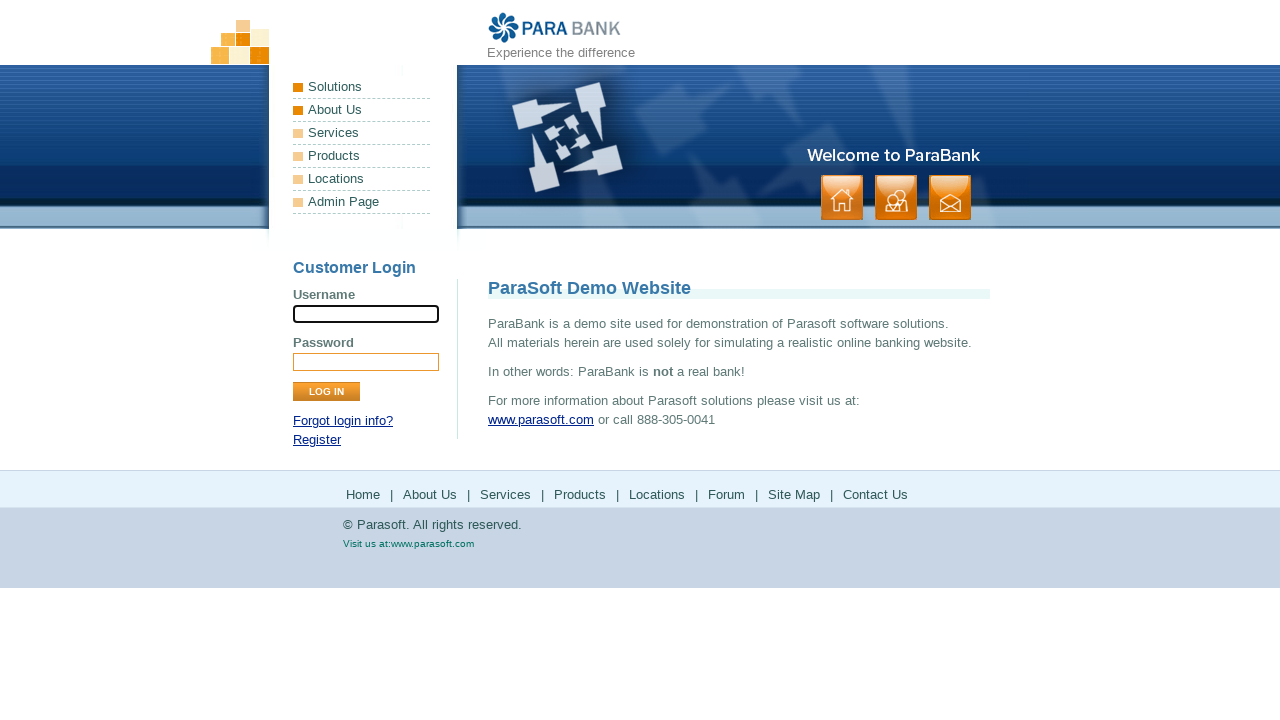

Verified paragraph 7 of 9 is visible
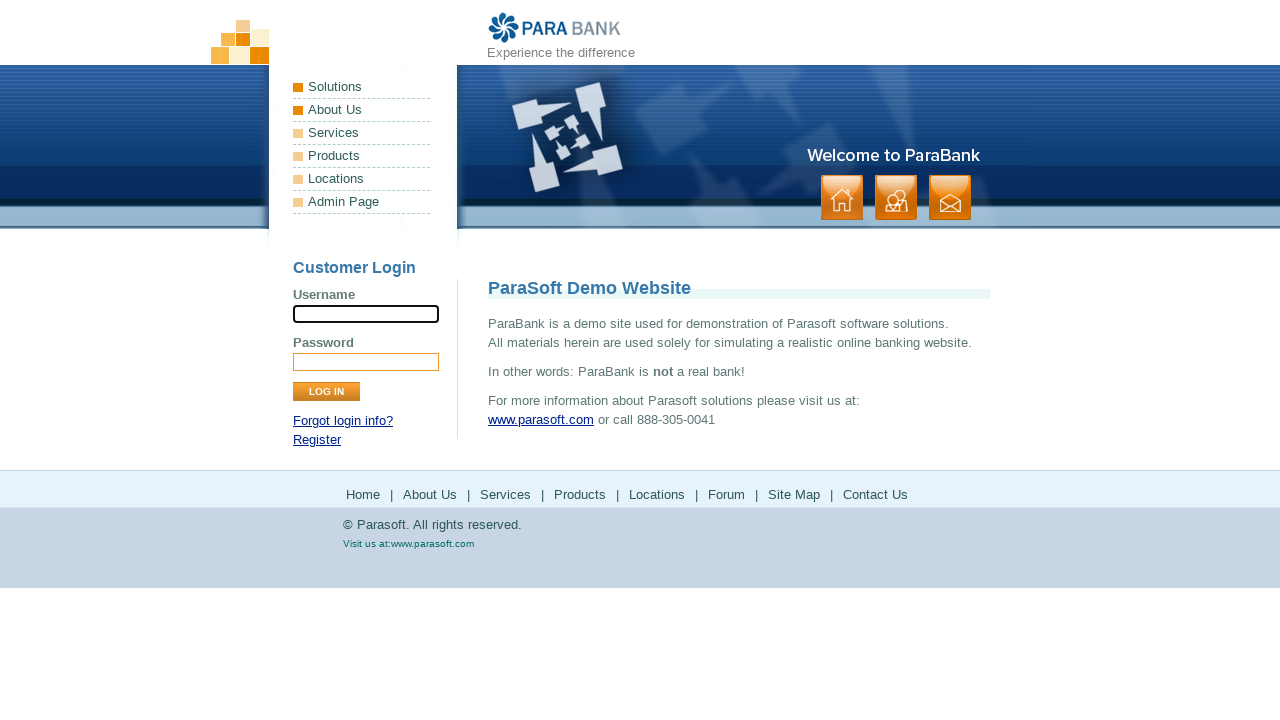

Verified paragraph 8 of 9 is visible
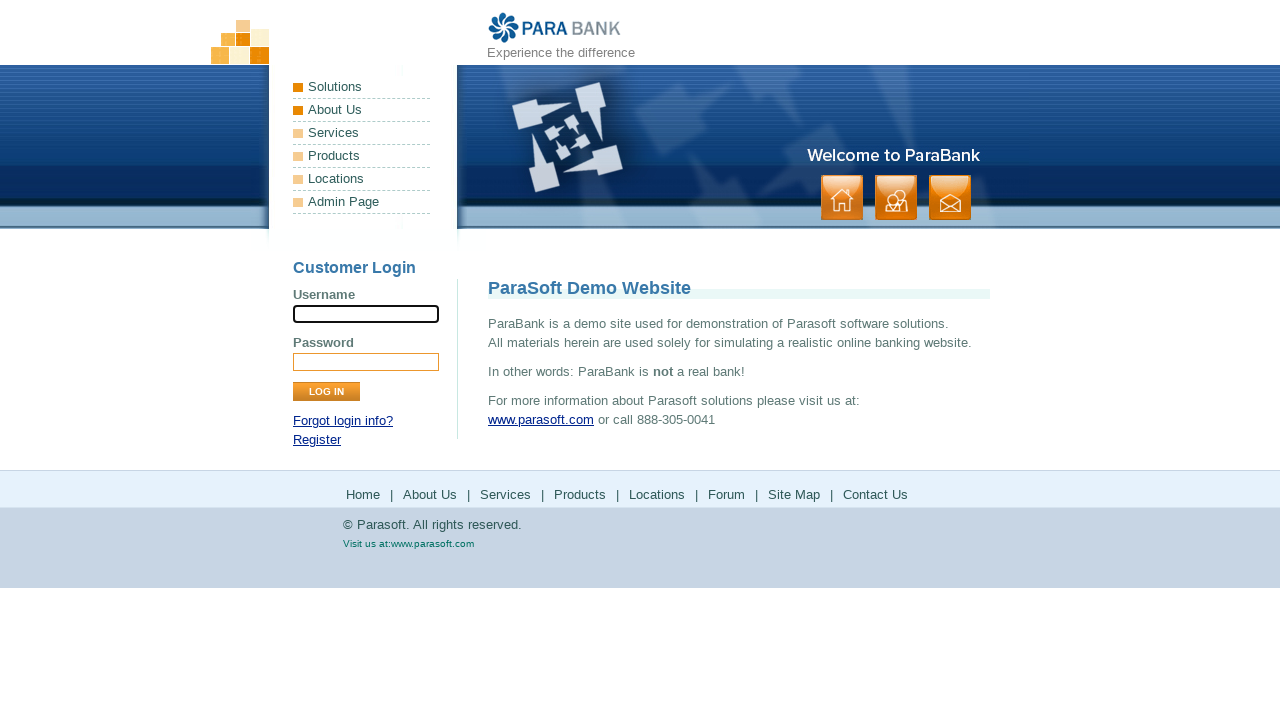

Verified paragraph 9 of 9 is visible
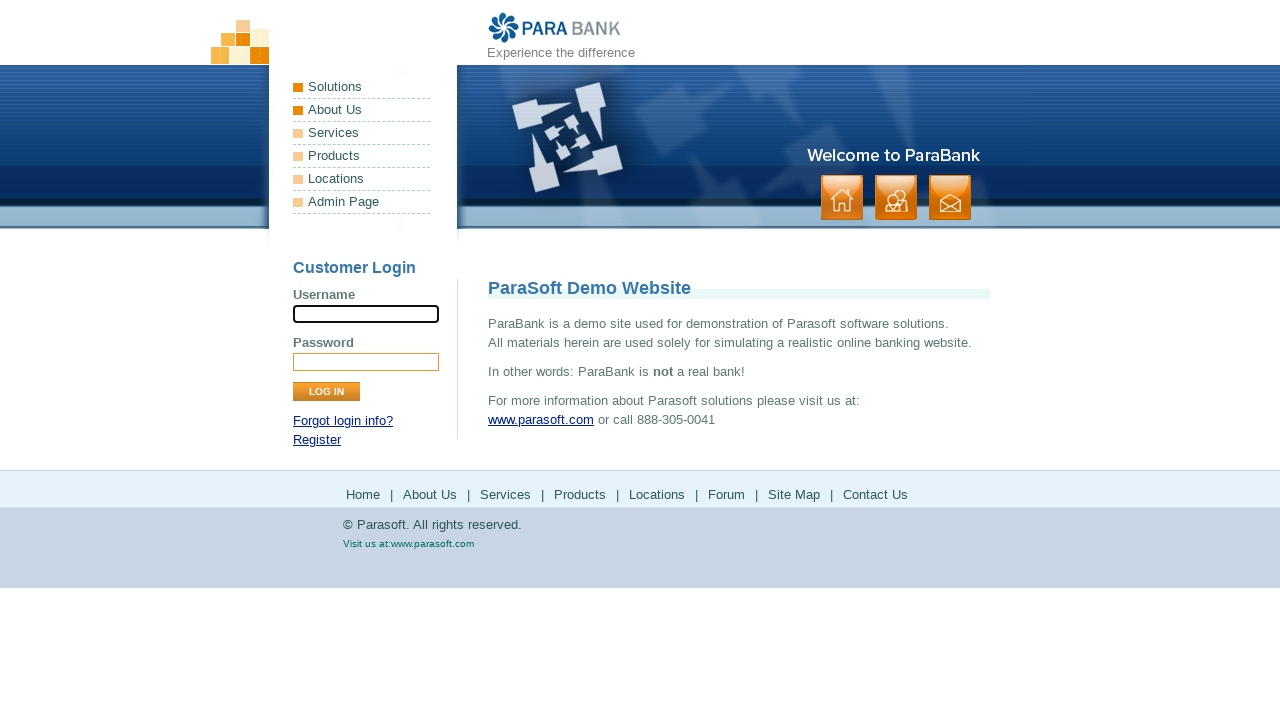

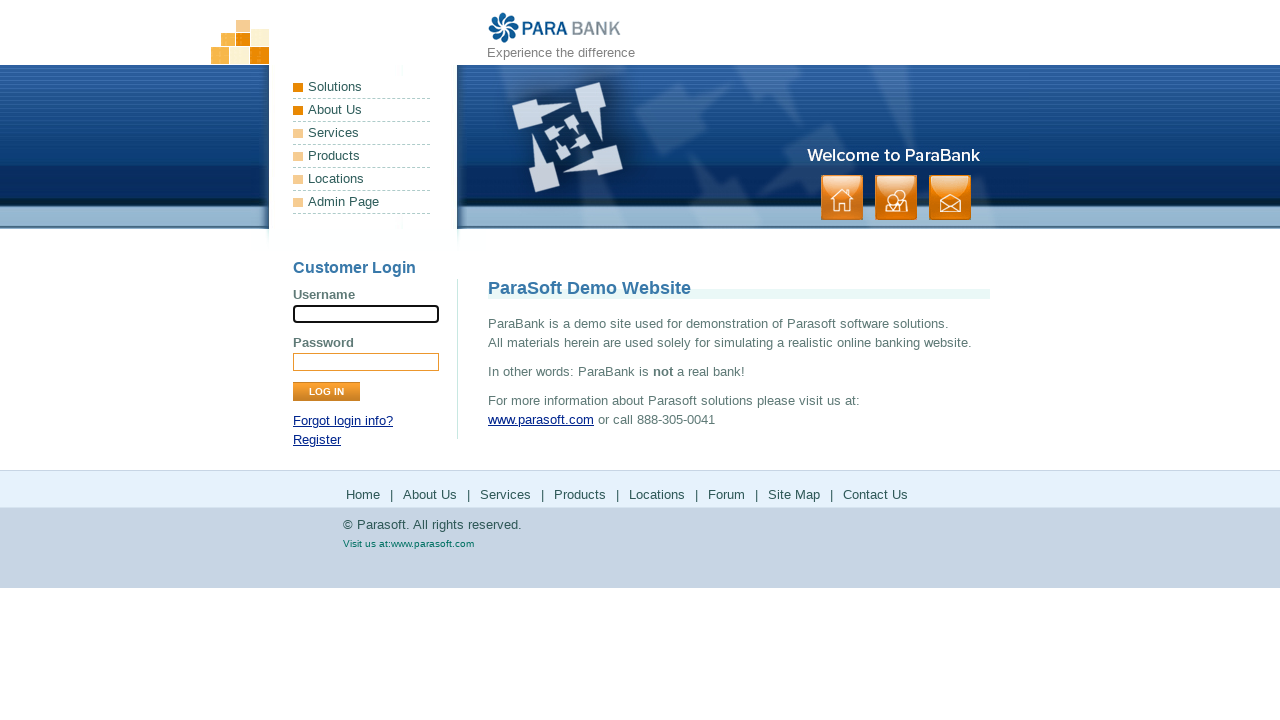